Tests drag and drop functionality by dragging an Angular image element to a drop area

Starting URL: https://demo.automationtesting.in/Dynamic.html

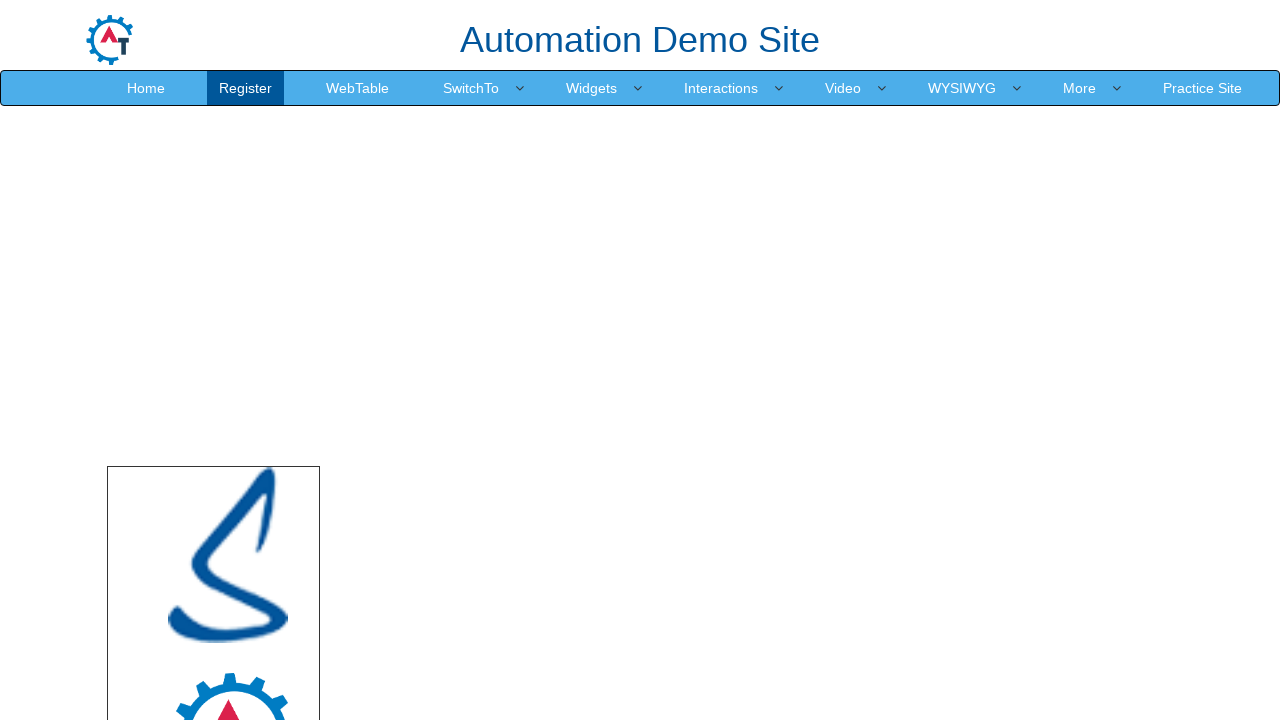

Located the Angular image source element
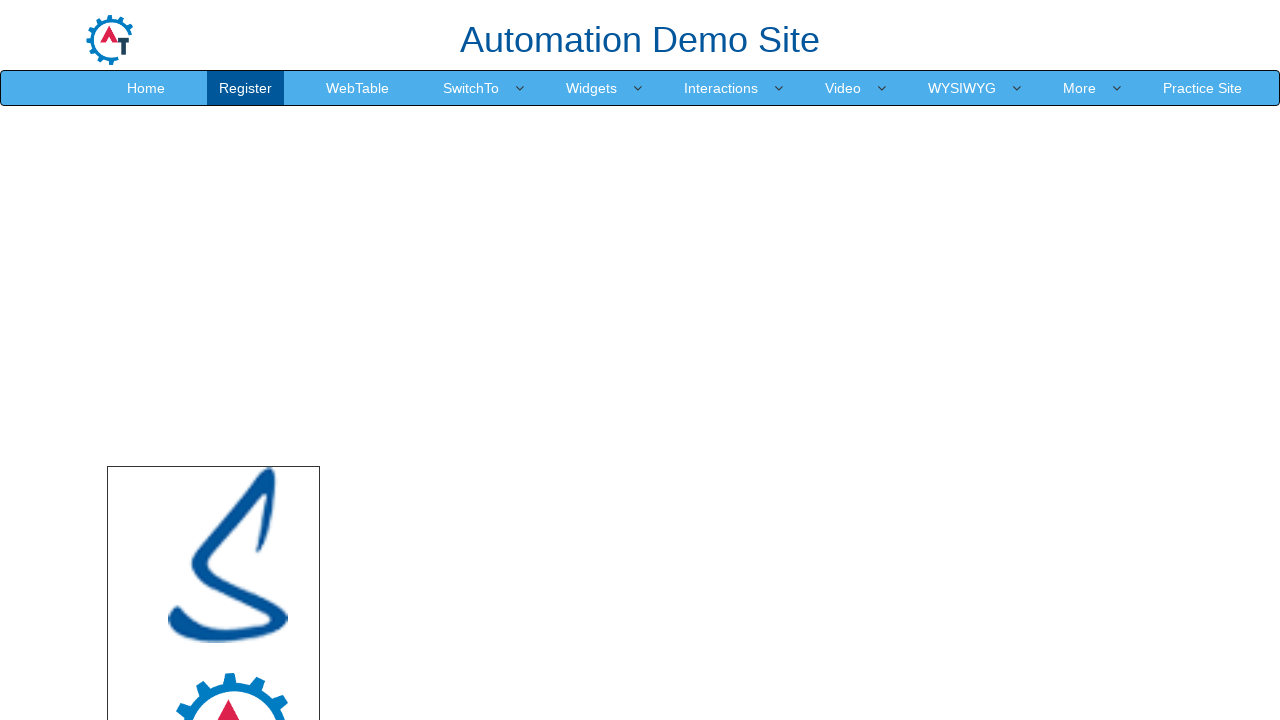

Located the drop area target element
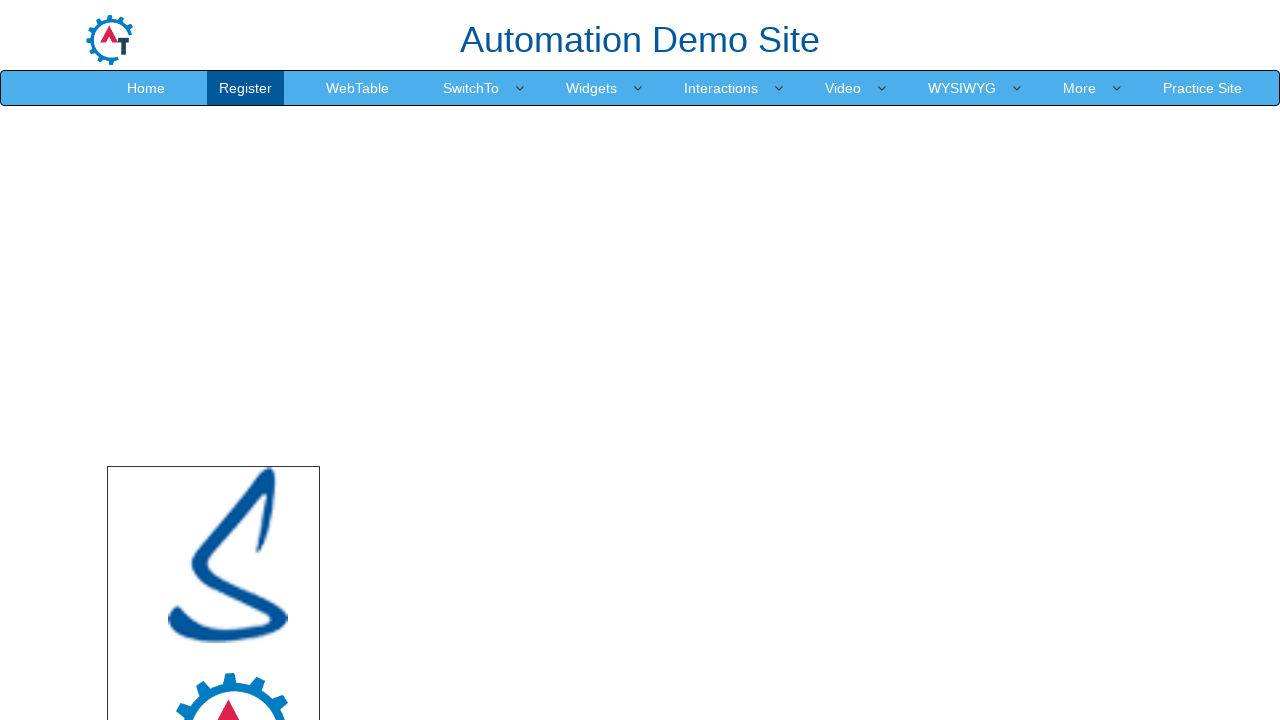

Dragged Angular image element to drop area at (747, 545)
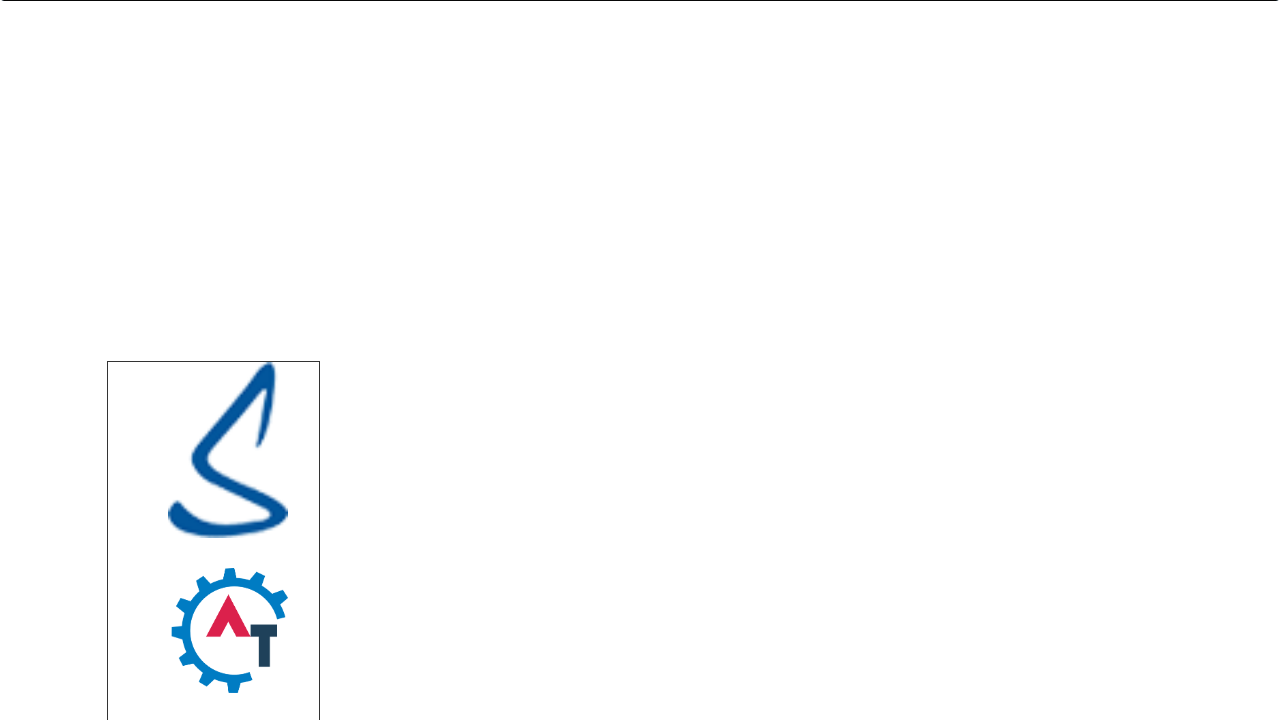

Waited 2 seconds to observe drag and drop result
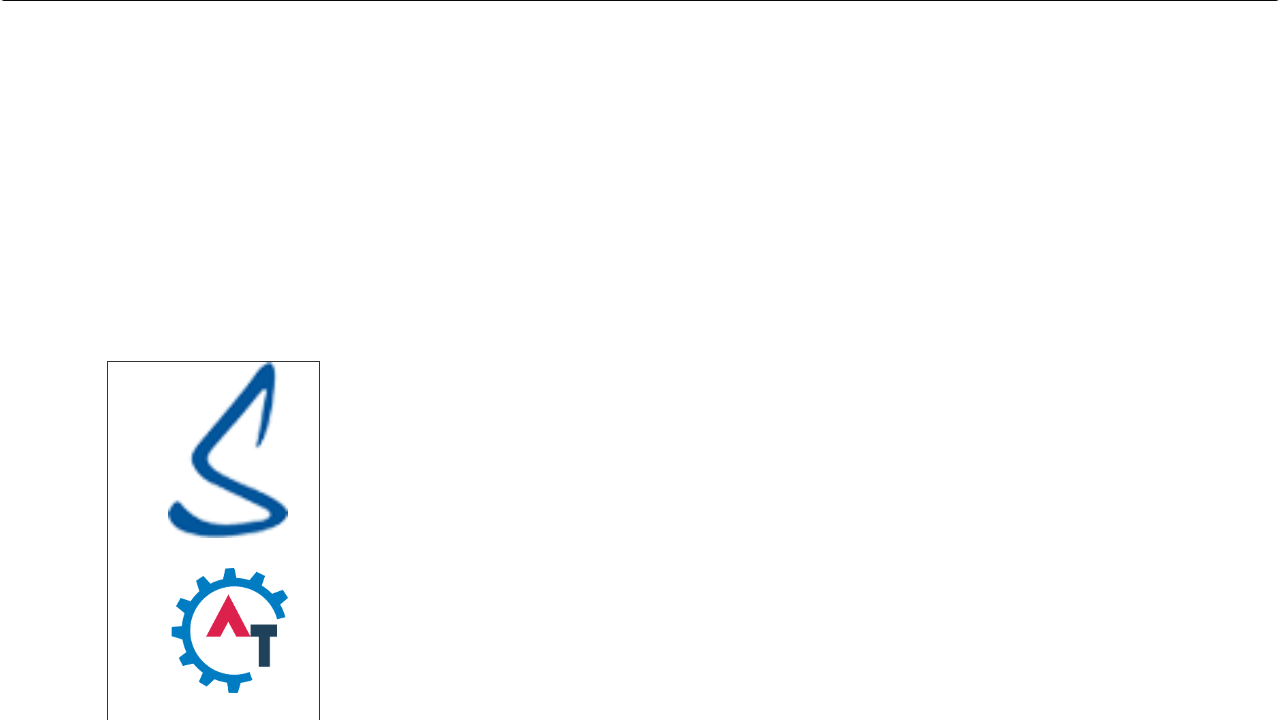

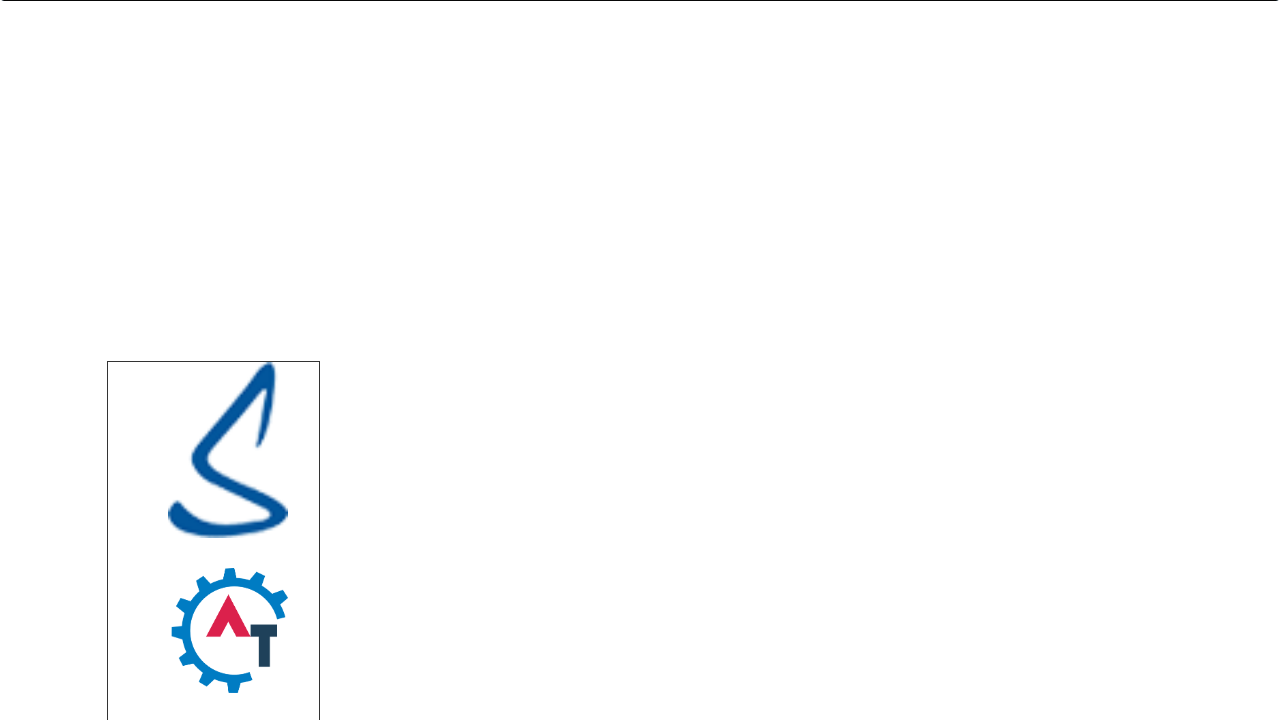